Tests double-click functionality by double-clicking a button and verifying the confirmation message appears

Starting URL: https://demoqa.com/buttons

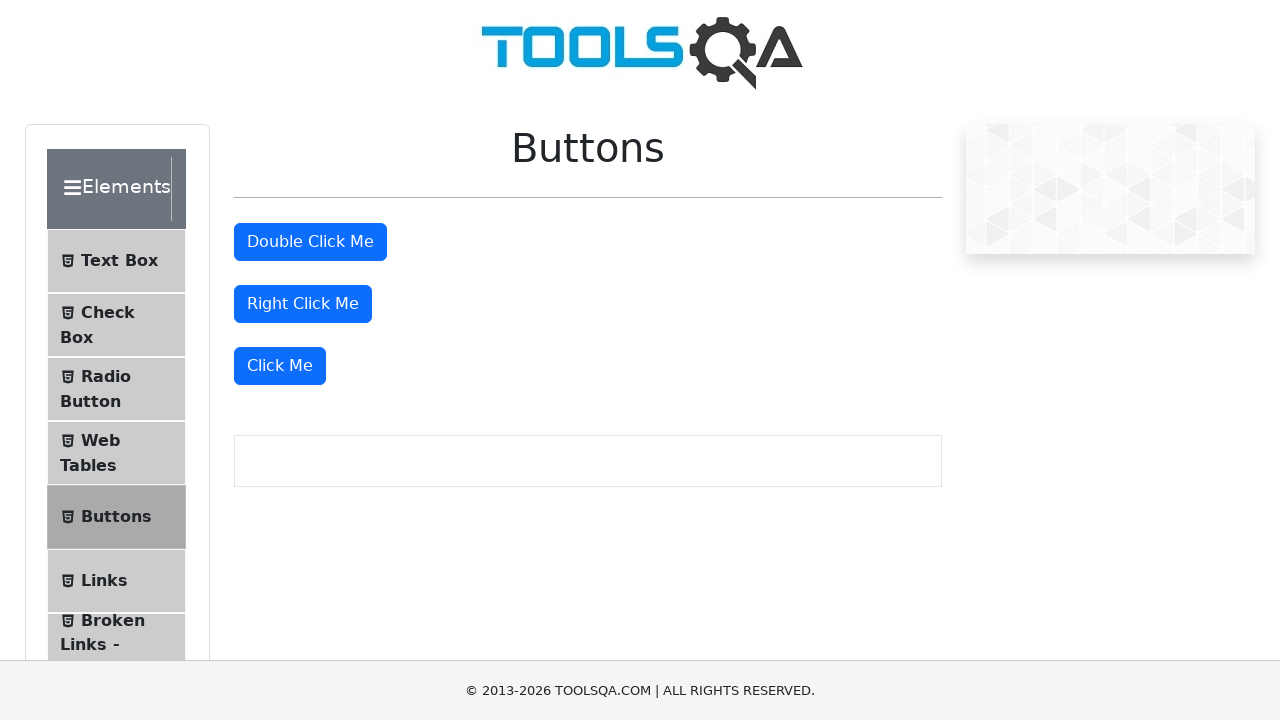

Navigated to https://demoqa.com/buttons
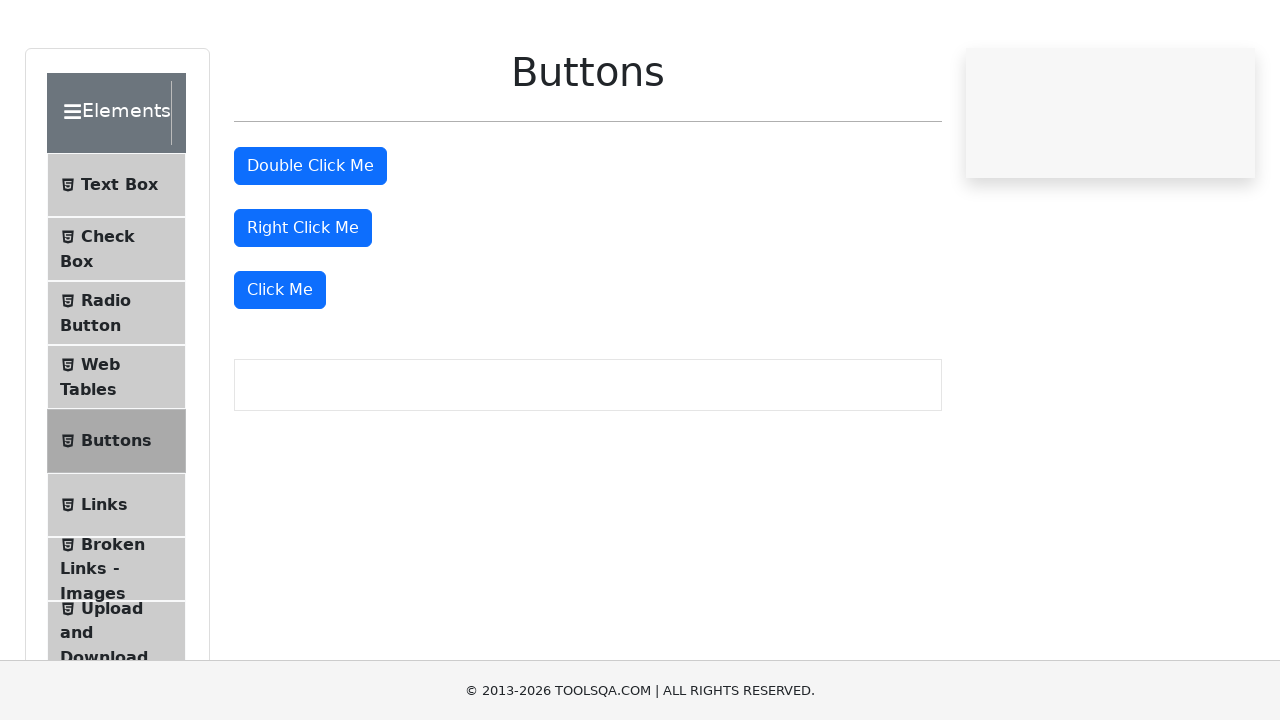

Double-clicked the double-click button at (310, 242) on #doubleClickBtn
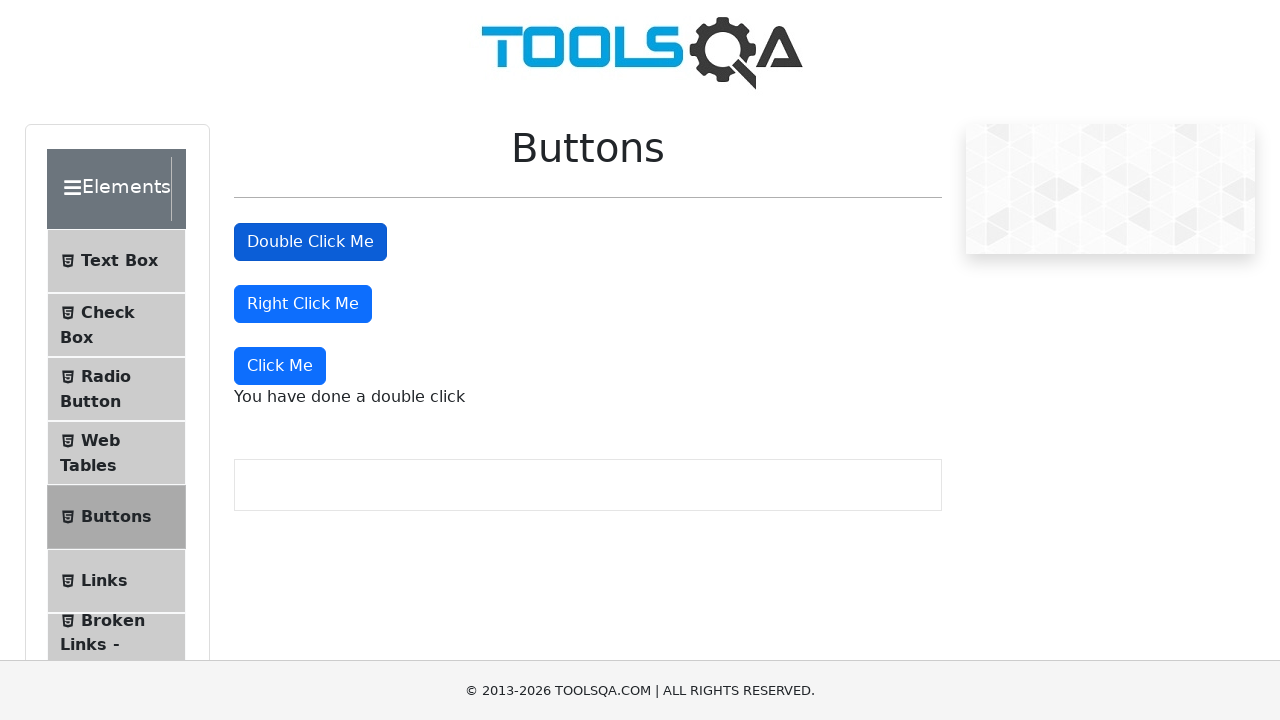

Double-click confirmation message appeared and became visible
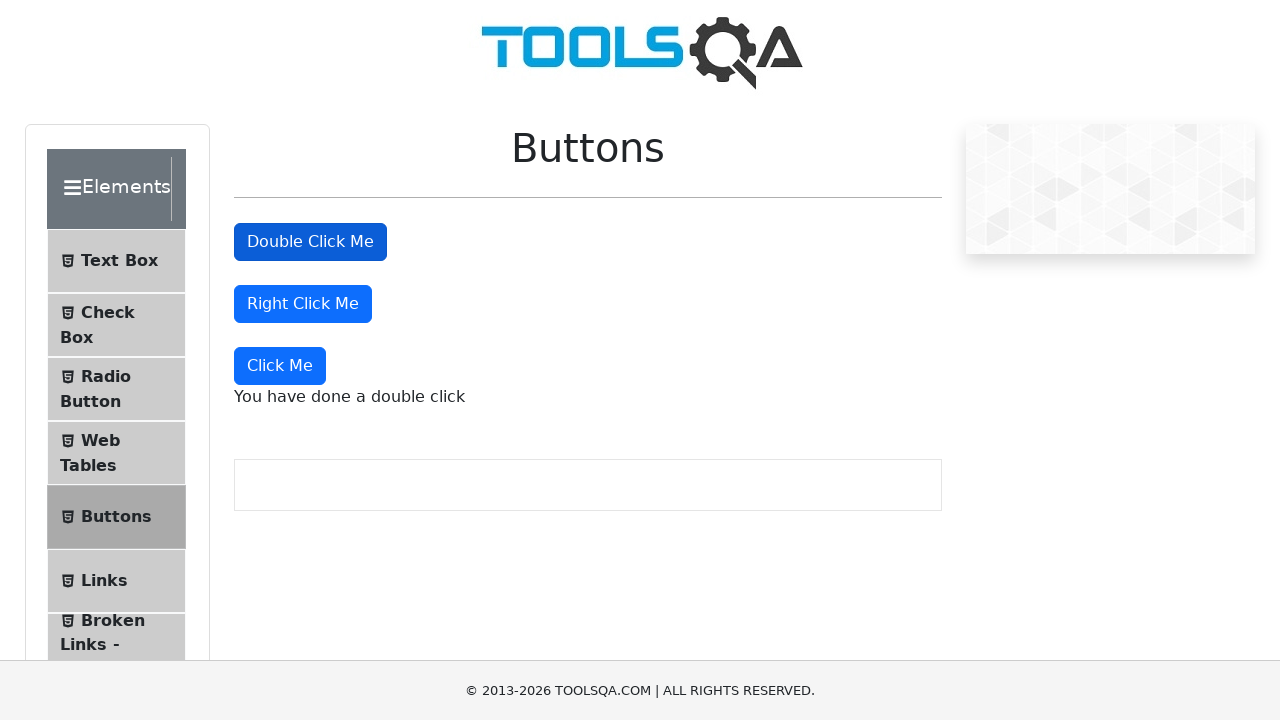

Assertion passed: confirmation message text matches expected value 'You have done a double click'
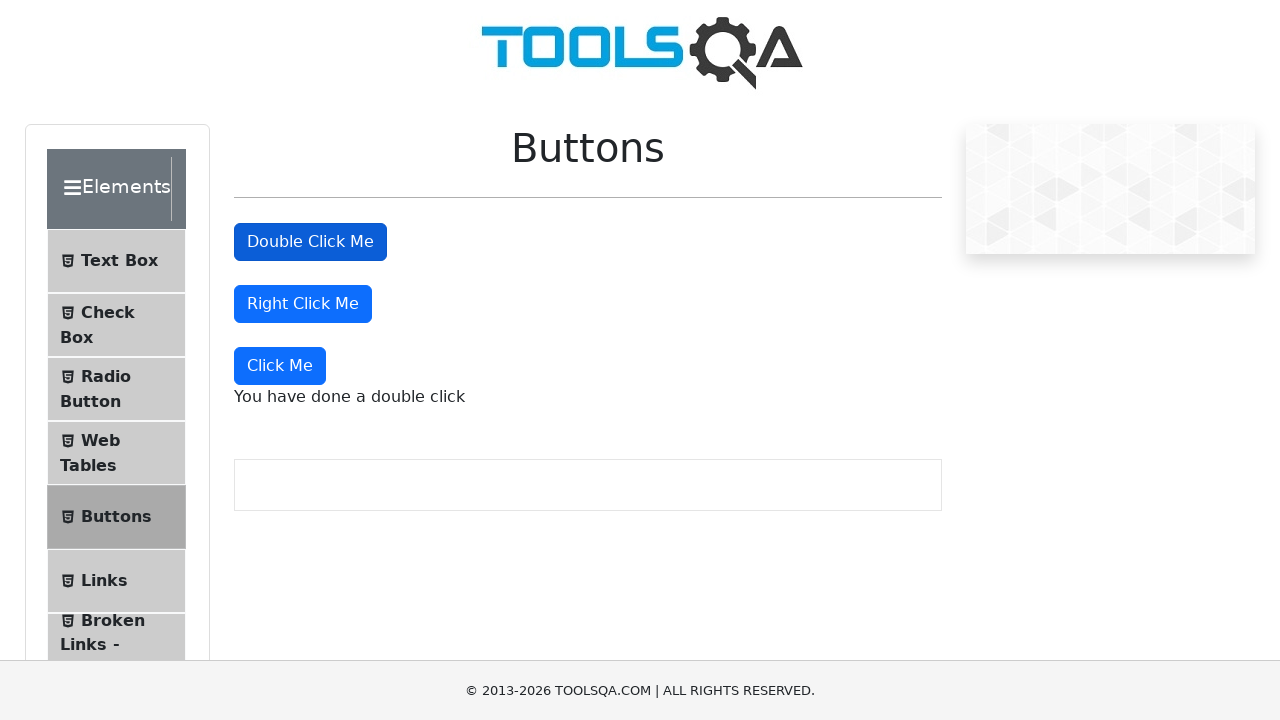

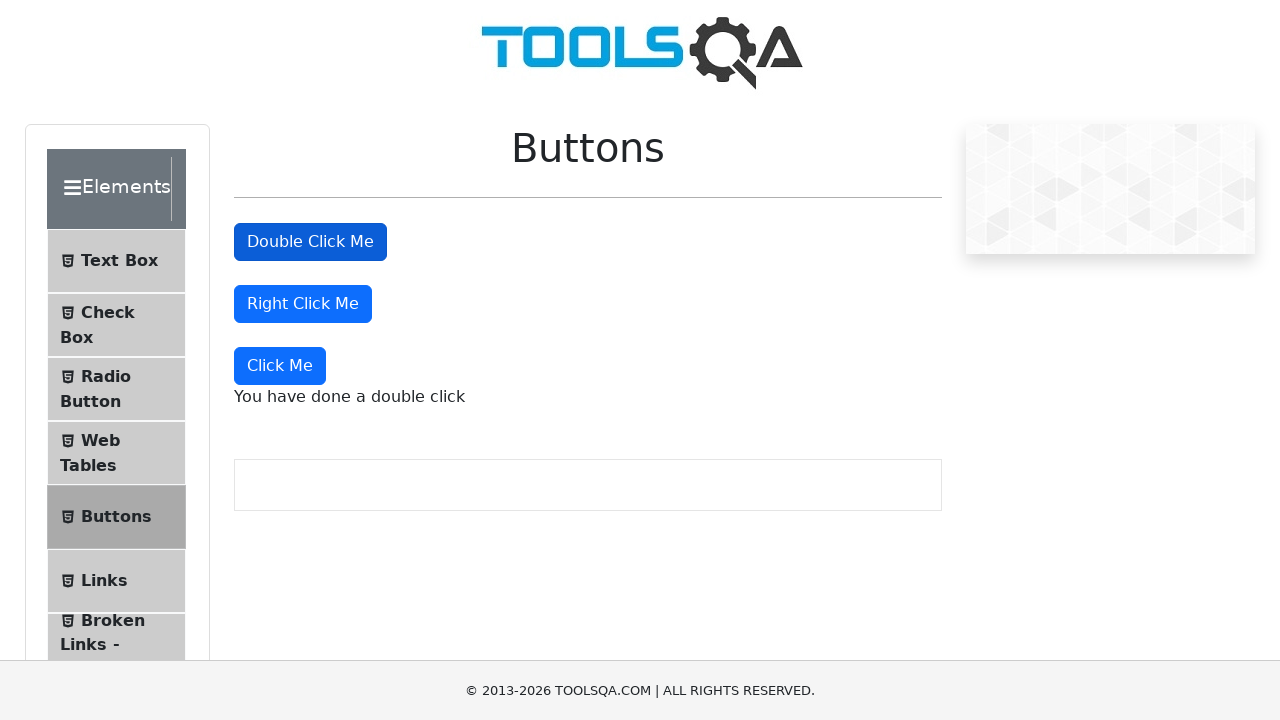